Tests mouse interaction by moving to a specific offset position on the page and performing a right-click (context click) action

Starting URL: https://omayo.blogspot.com

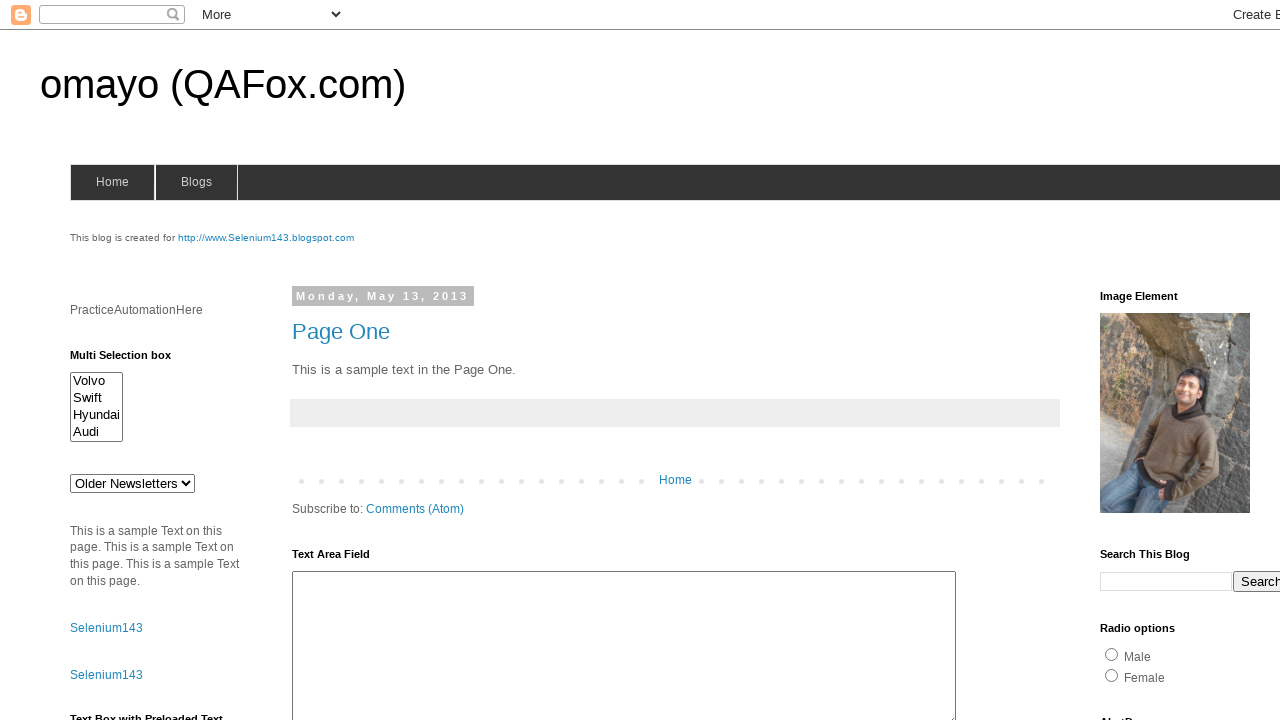

Navigated to https://omayo.blogspot.com
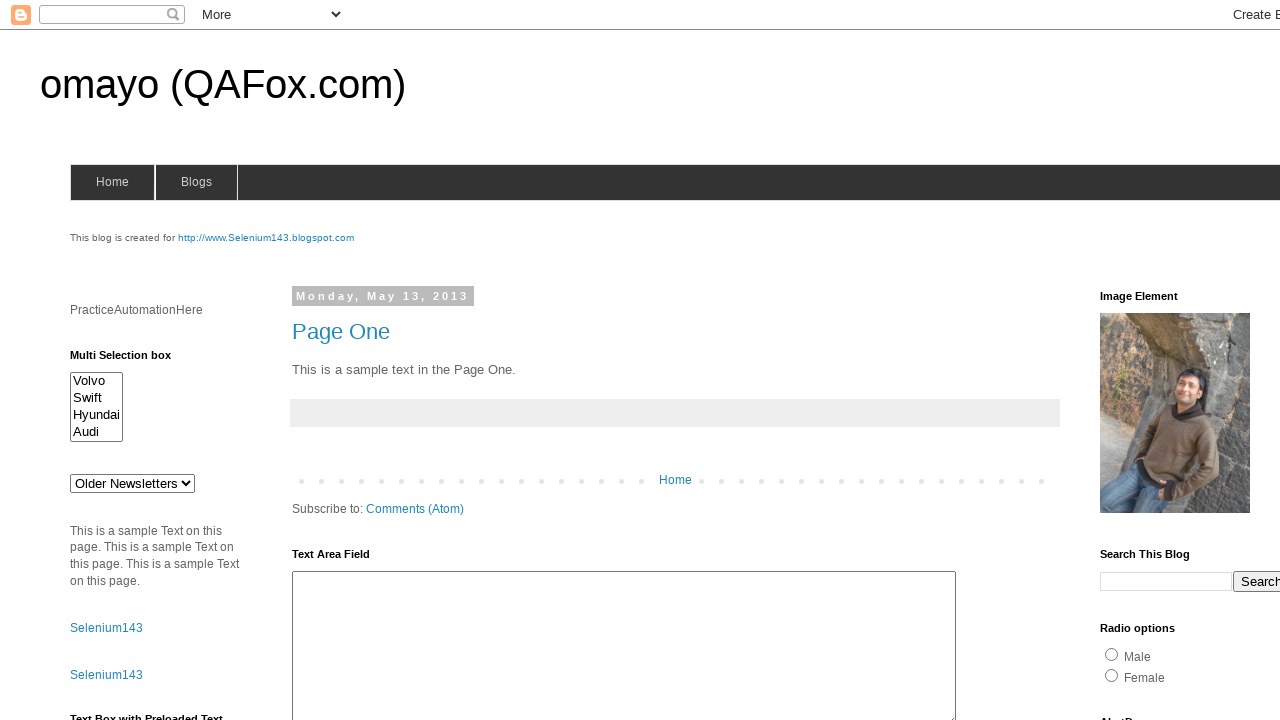

Moved mouse to offset position (100, 100) at (100, 100)
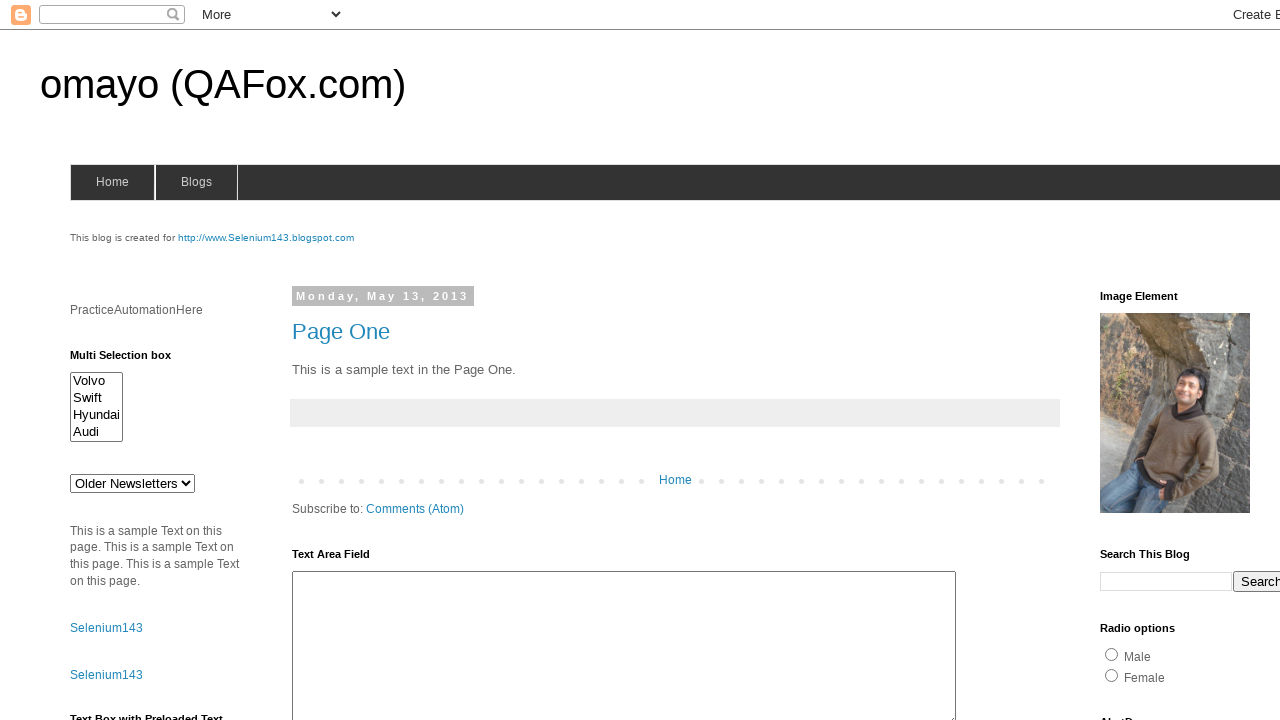

Performed right-click (context click) at position (100, 100) at (100, 100)
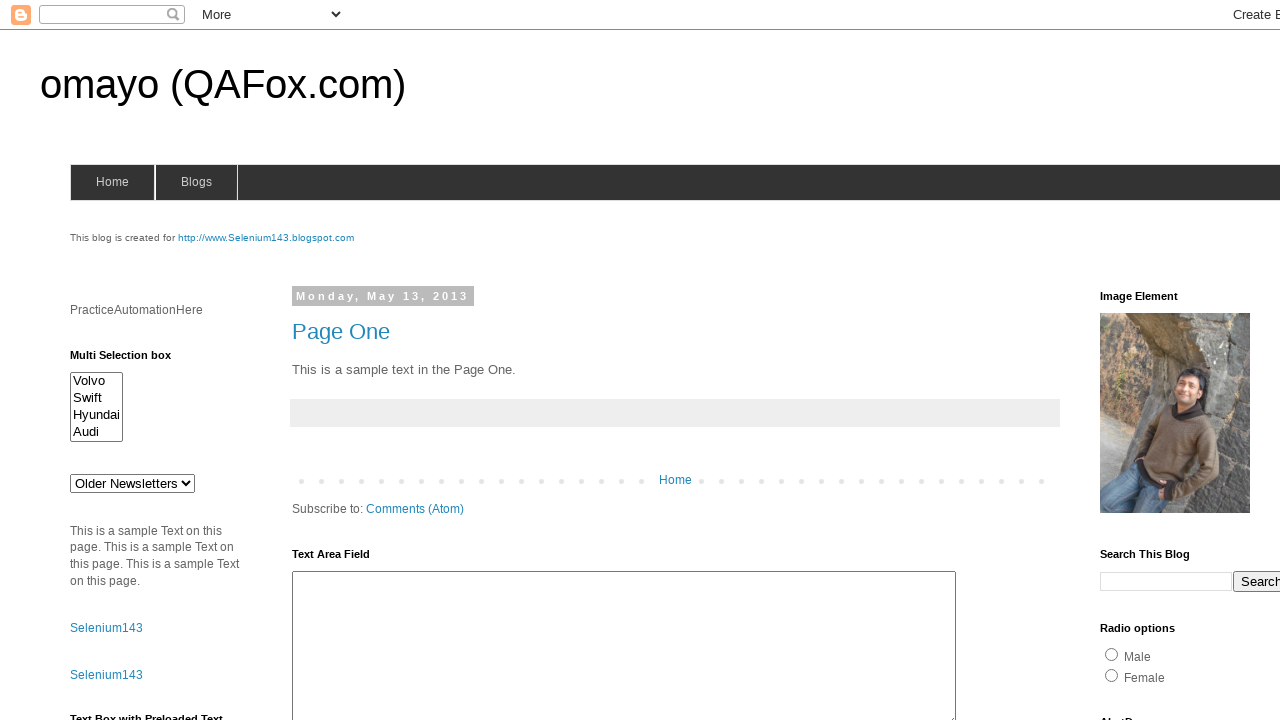

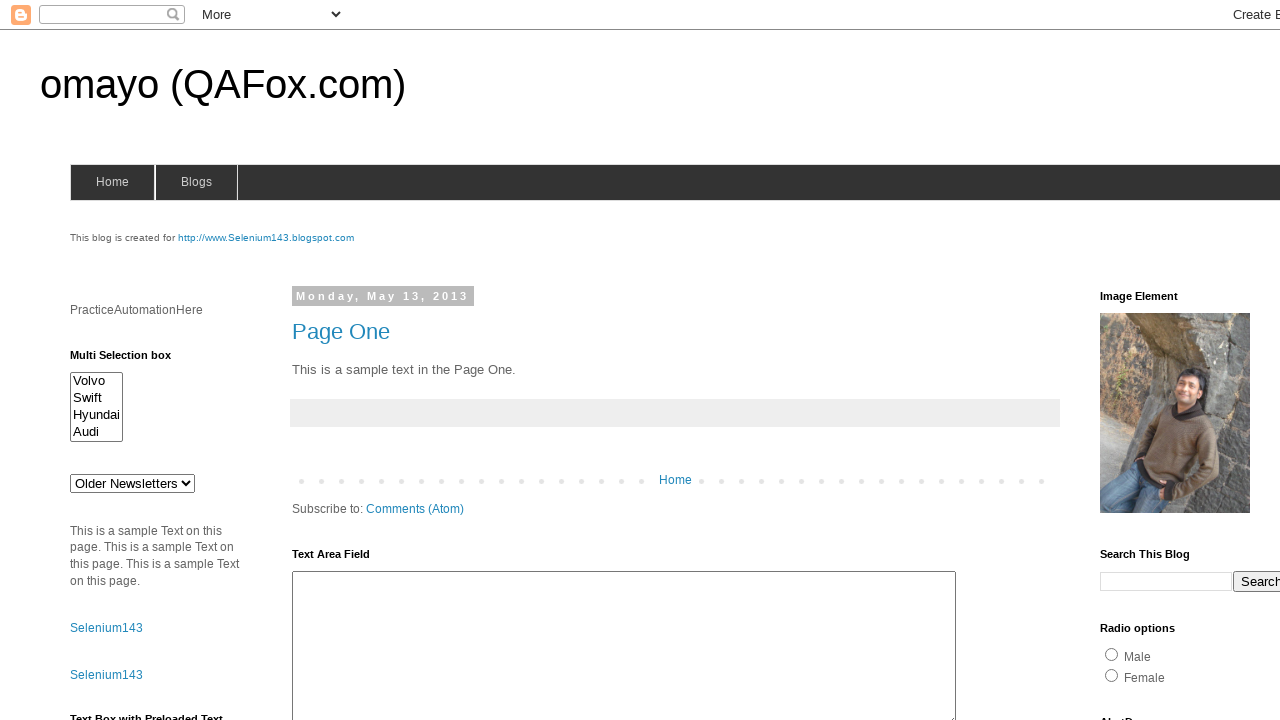